Tests keyboard actions on a practice automation page by clicking a radio button and performing keyboard shortcuts including typing text, selecting all (Ctrl+A), copying (Ctrl+C), tabbing through elements, and pasting (Ctrl+V).

Starting URL: https://rahulshettyacademy.com/AutomationPractice/#

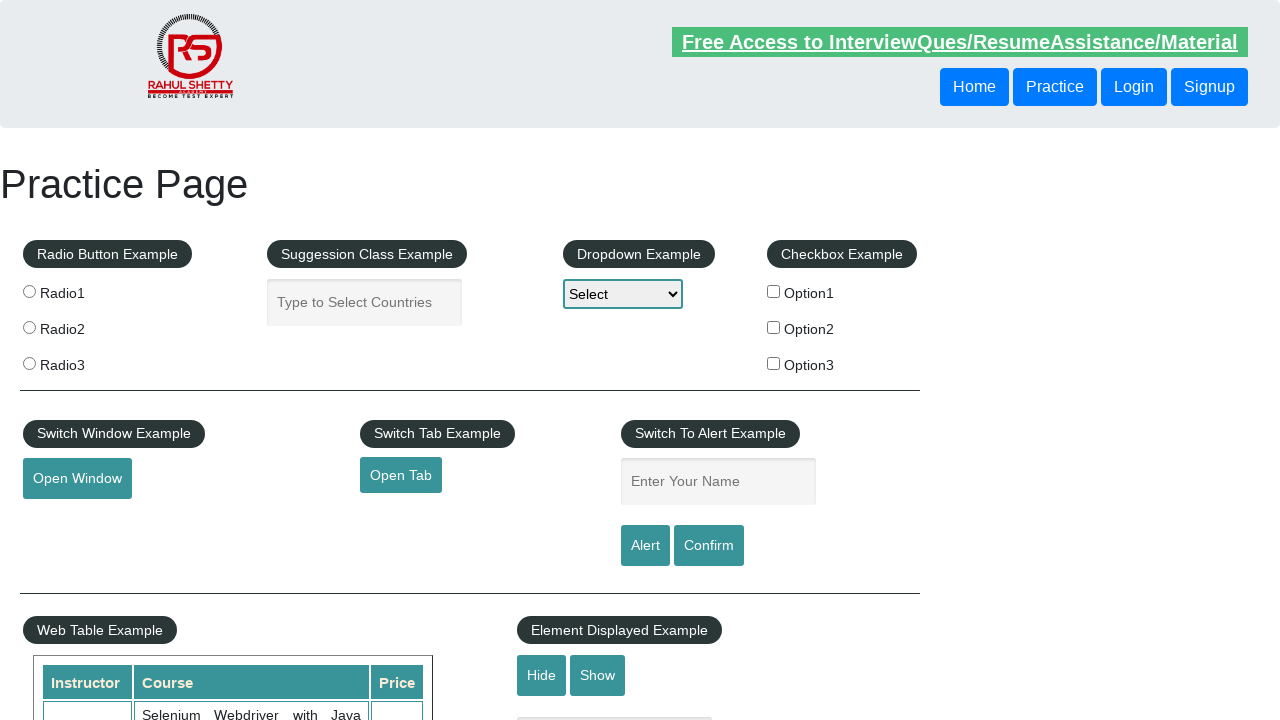

Clicked radio button 2 at (29, 327) on input[value='radio2']
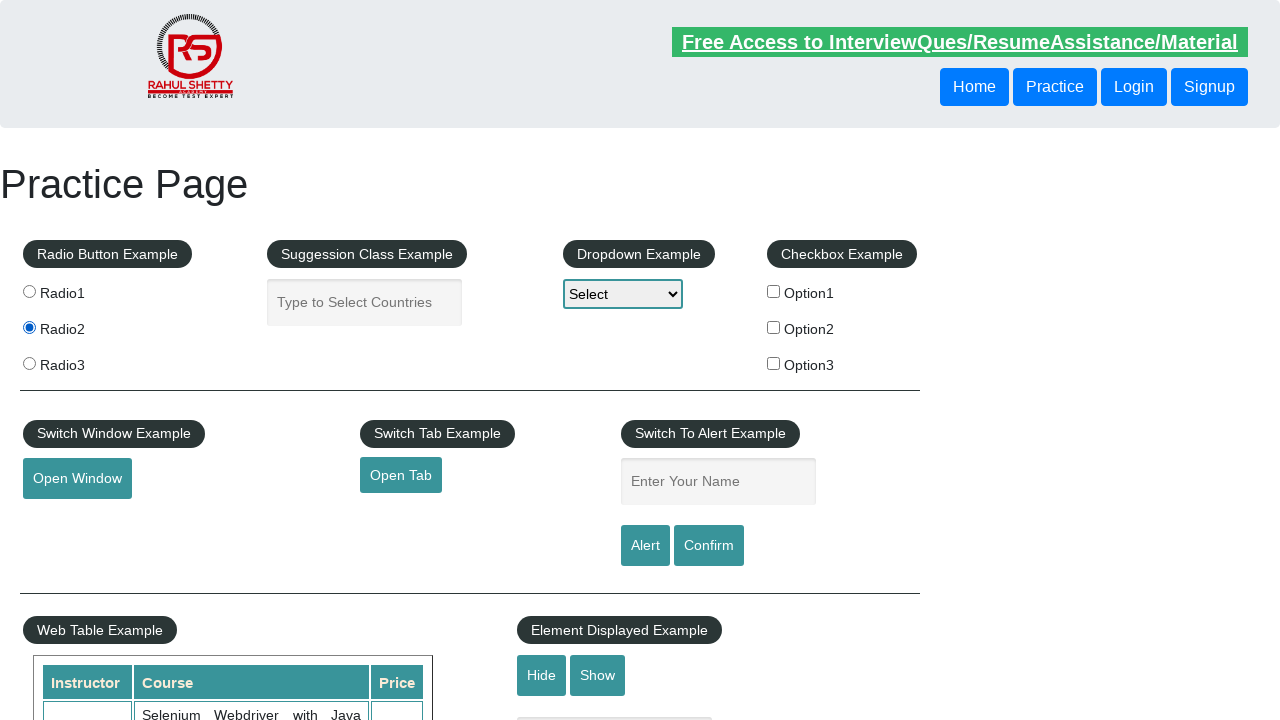

Waited 1 second for page to be ready
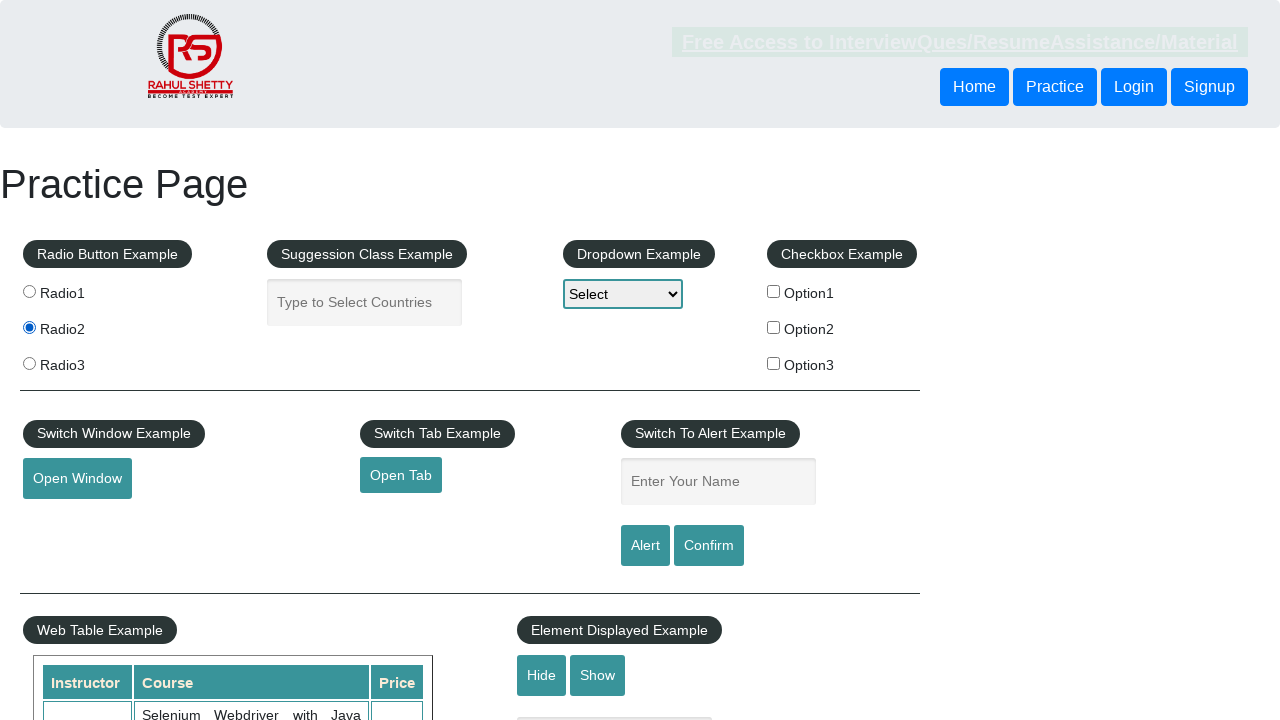

Typed 'selenium' using keyboard
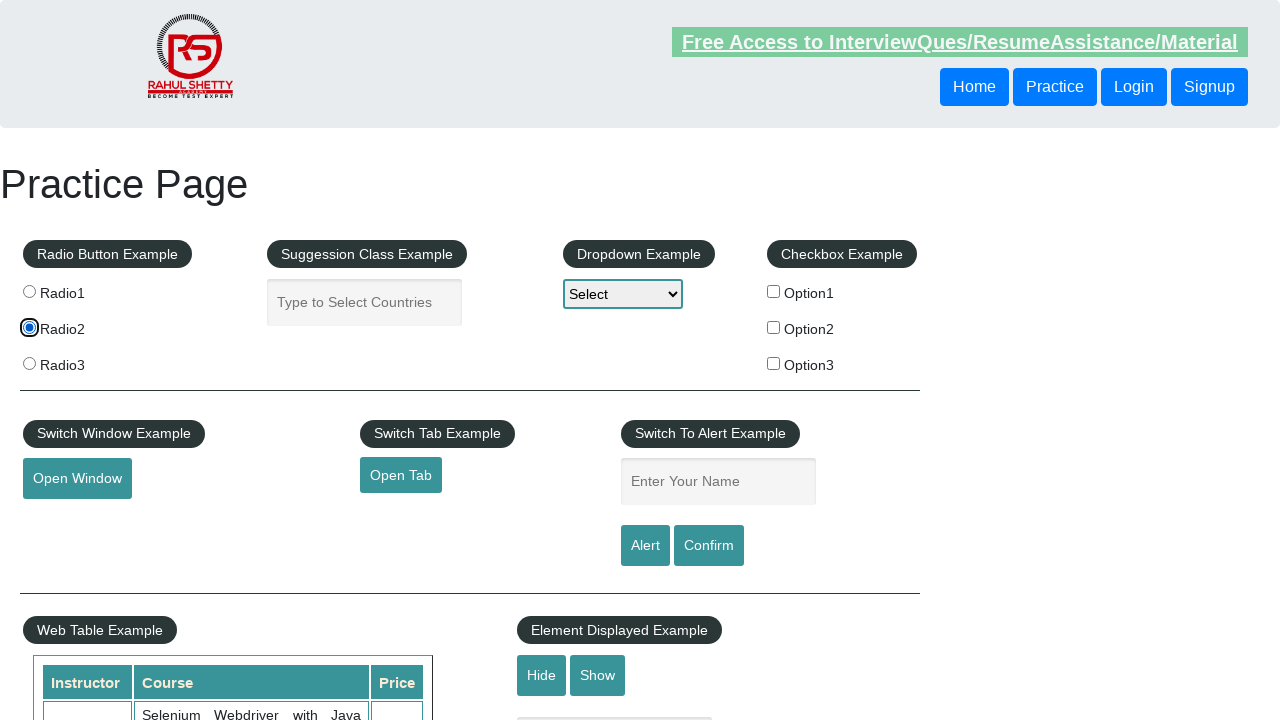

Pressed Ctrl+A to select all text
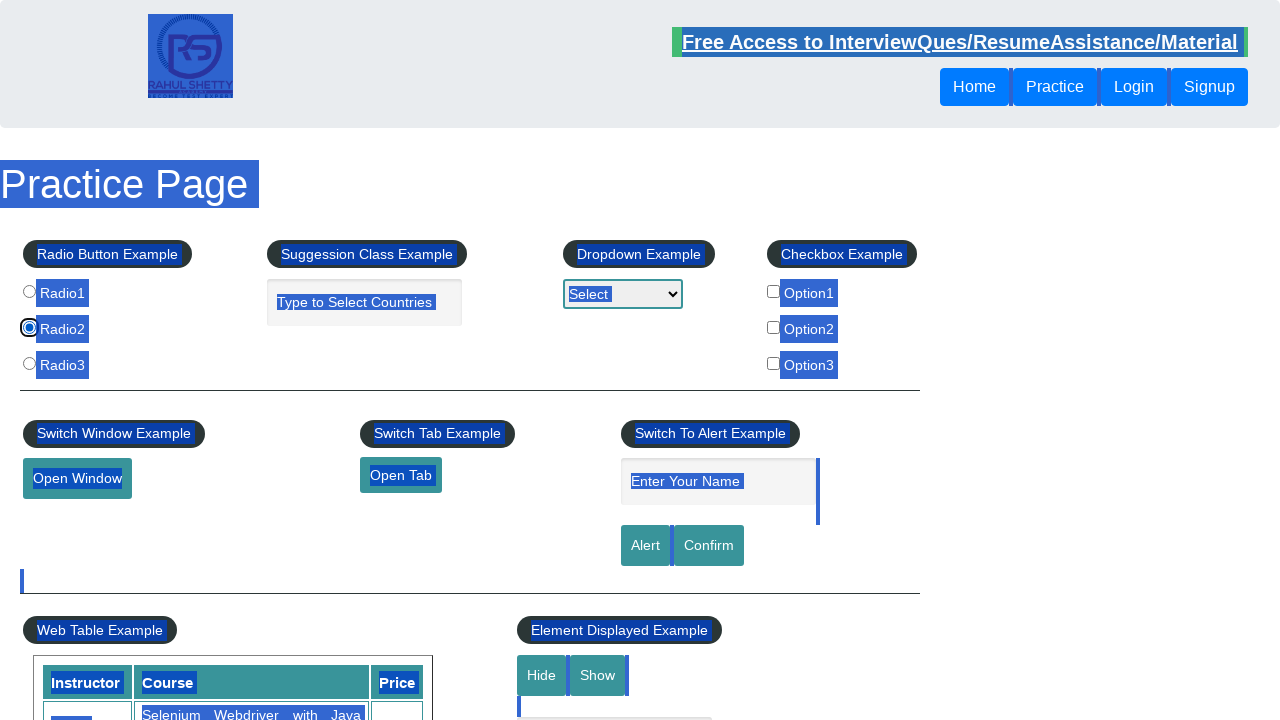

Pressed Ctrl+C to copy selected text
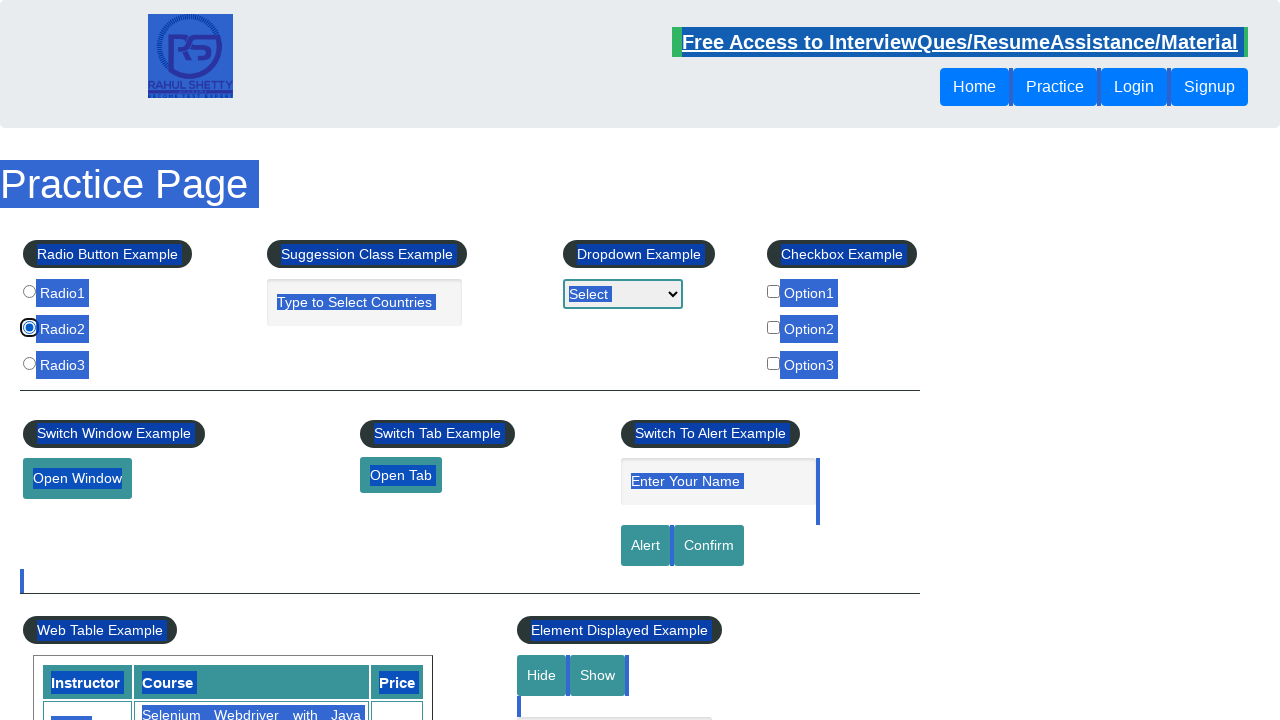

Pressed Tab to navigate to next element
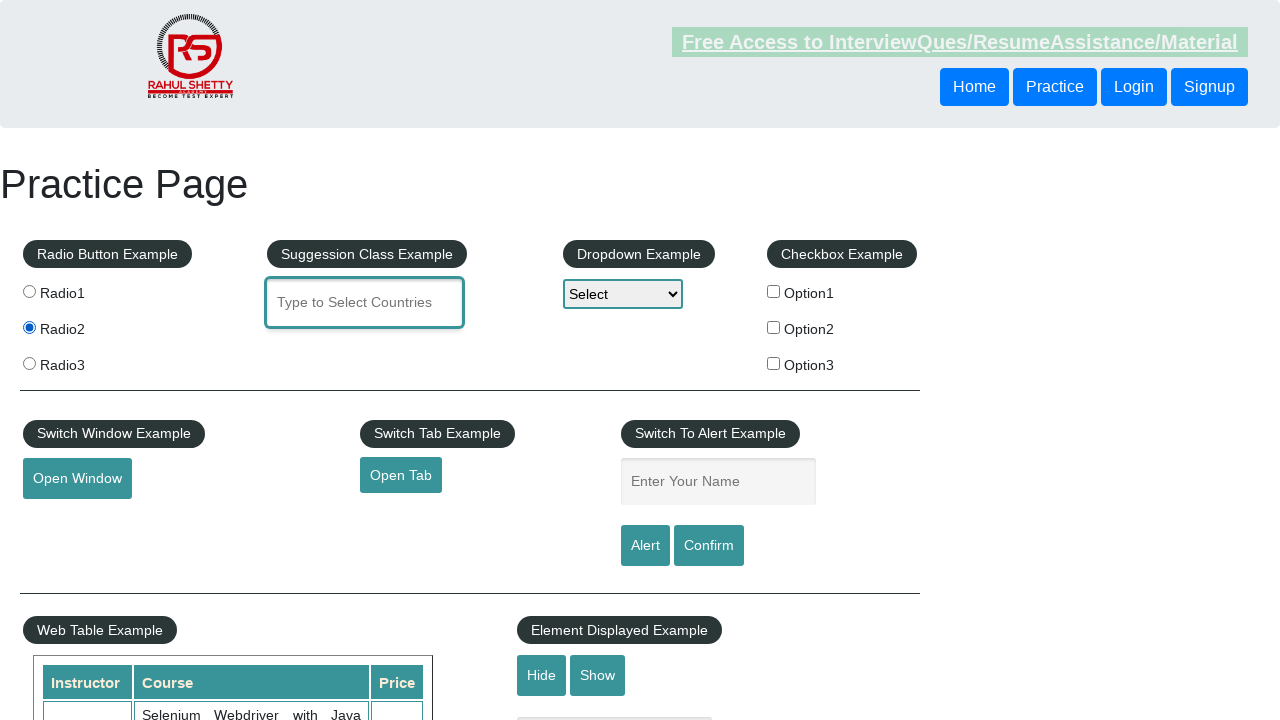

Pressed Tab to navigate to next element
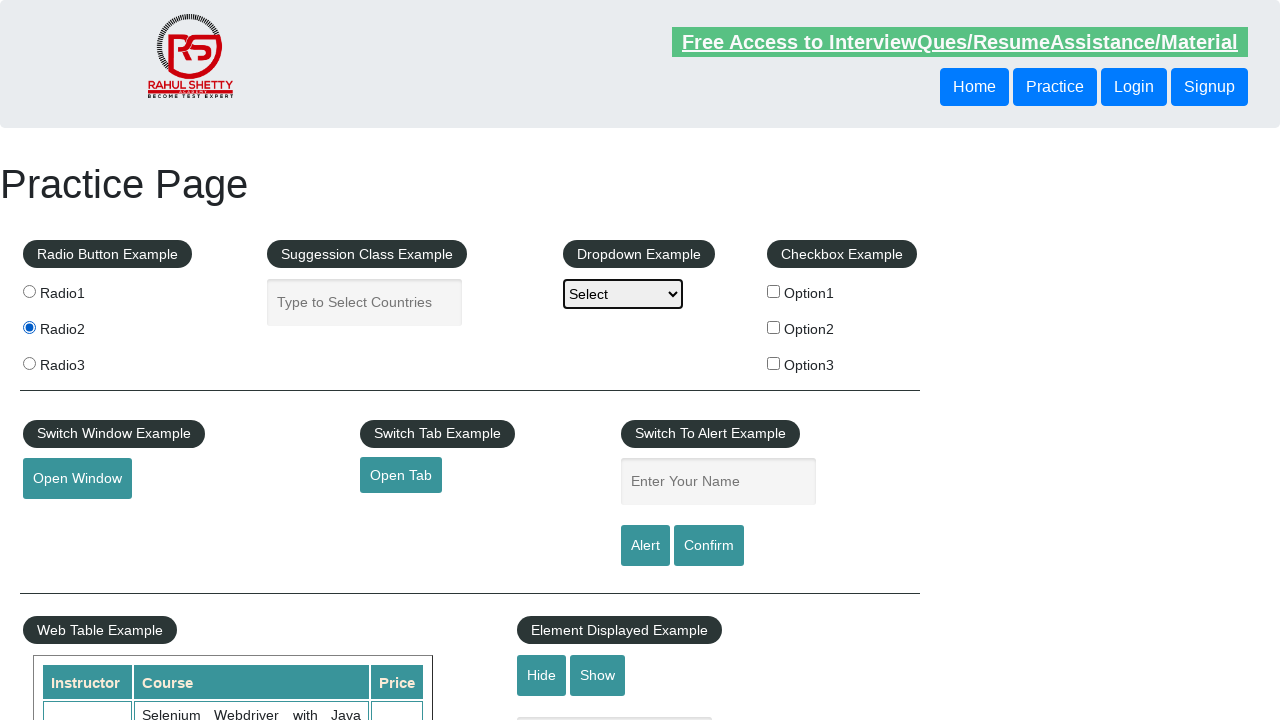

Pressed Tab to navigate to next element
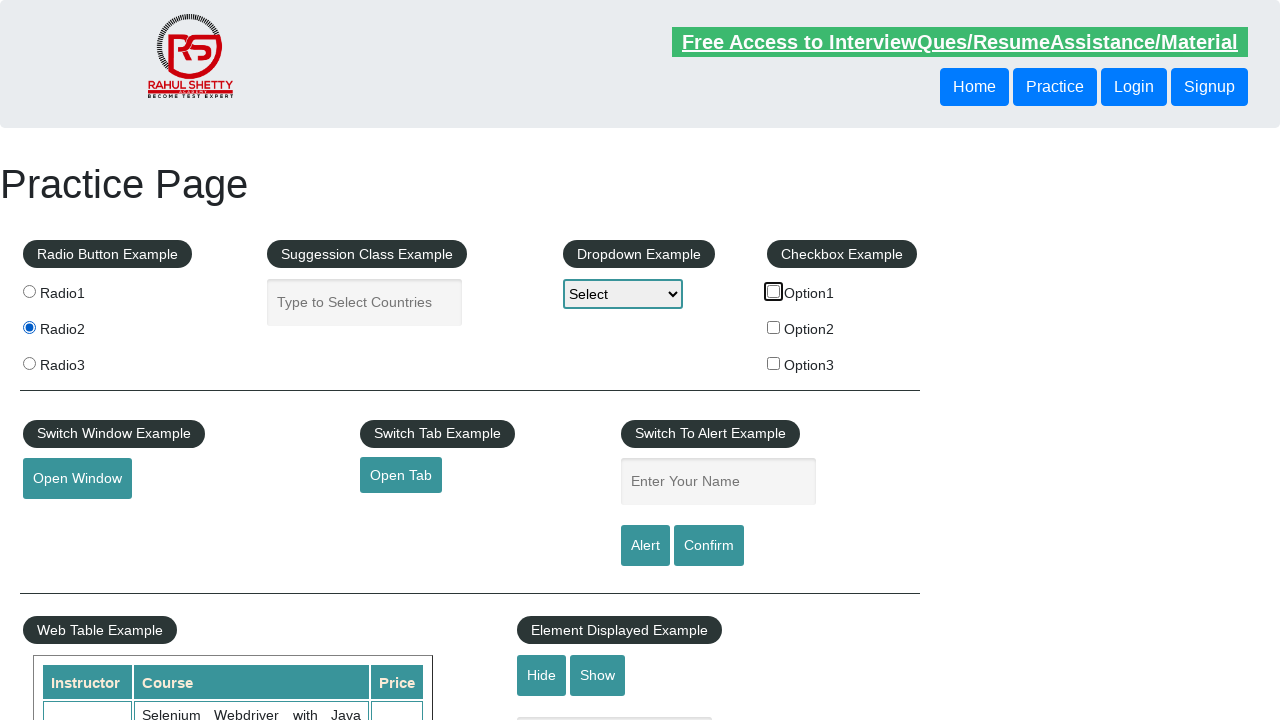

Pressed Tab to navigate to next element
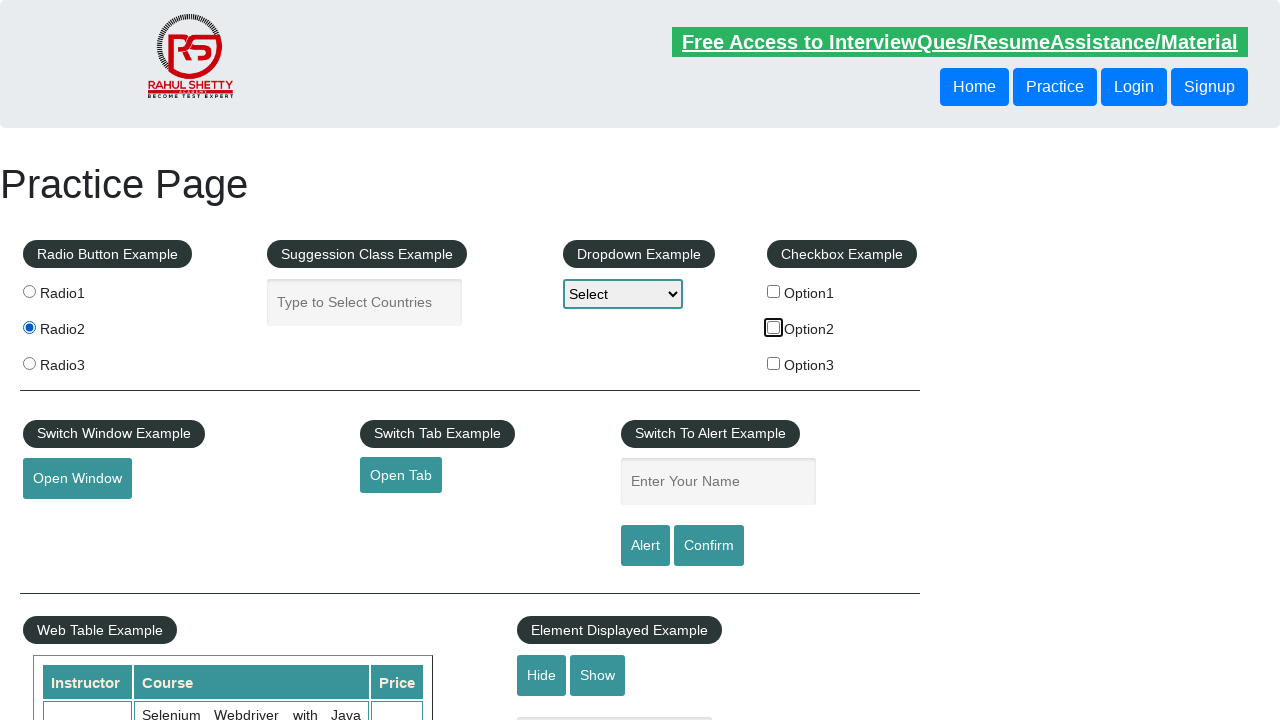

Pressed Ctrl+V to paste copied text
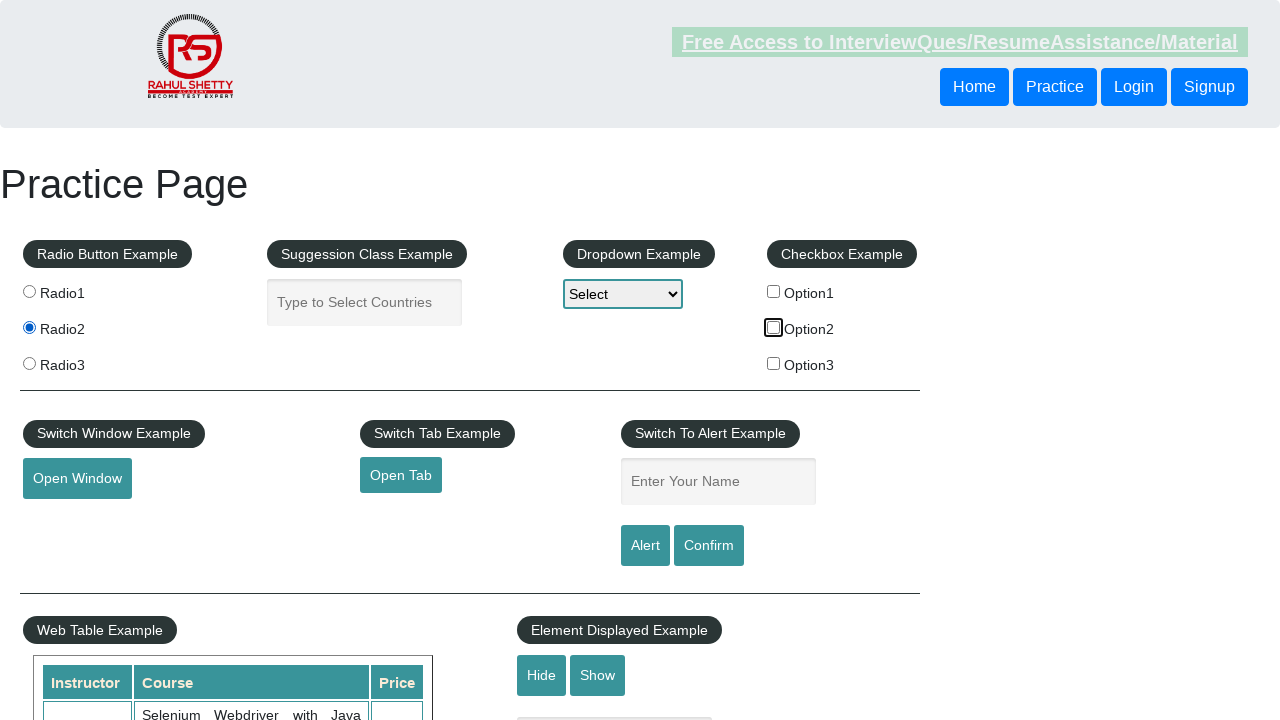

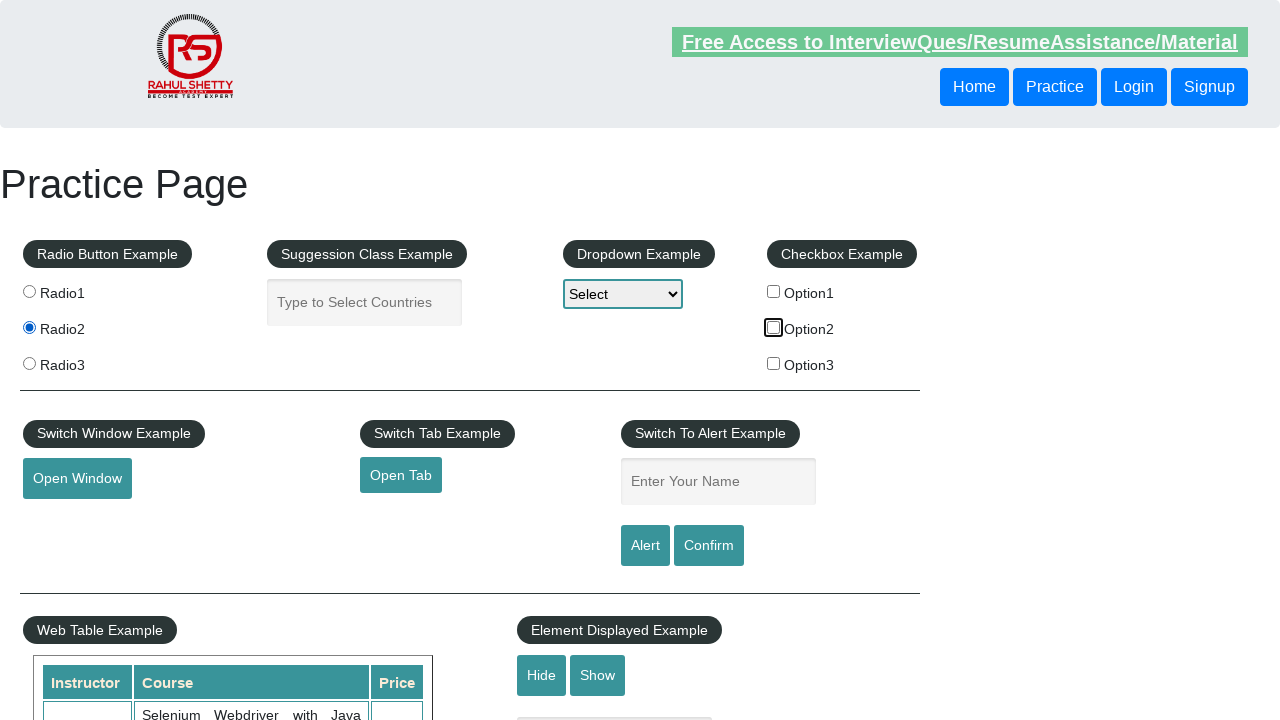